Tests clearing the complete state of all items by checking and then unchecking the toggle all

Starting URL: https://demo.playwright.dev/todomvc

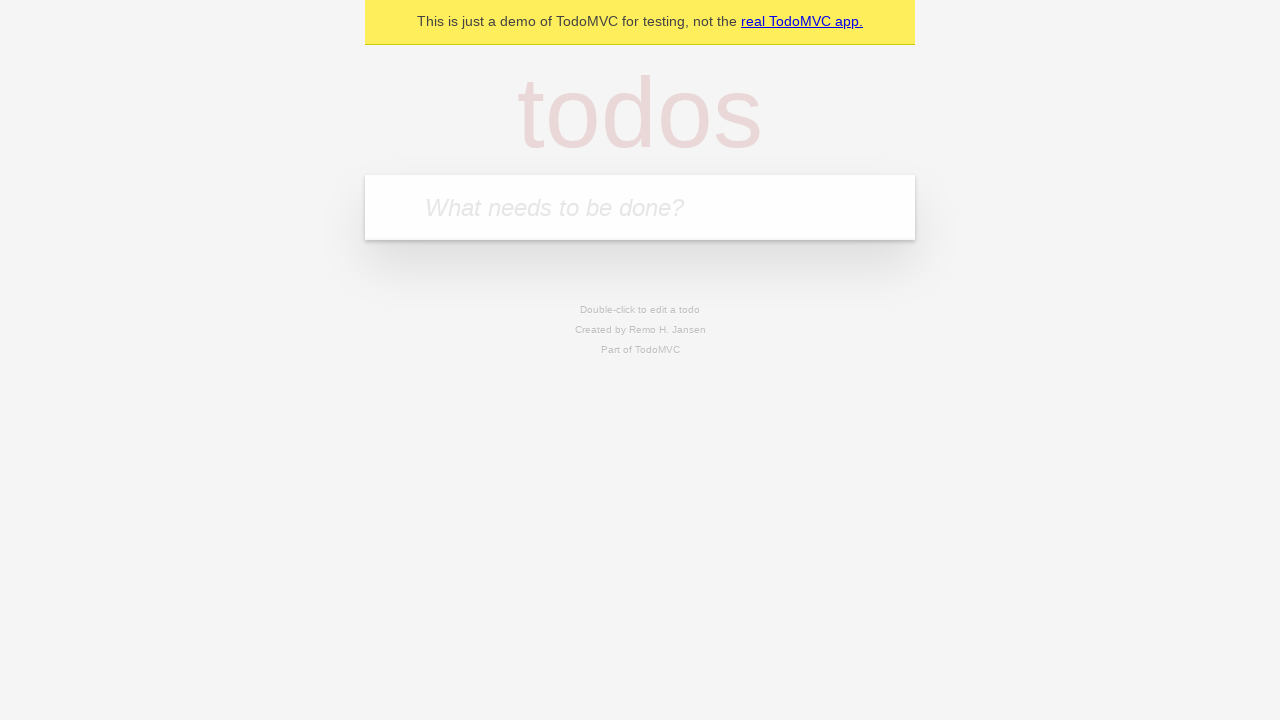

Filled first todo input with 'buy some cheese' on internal:attr=[placeholder="What needs to be done?"i]
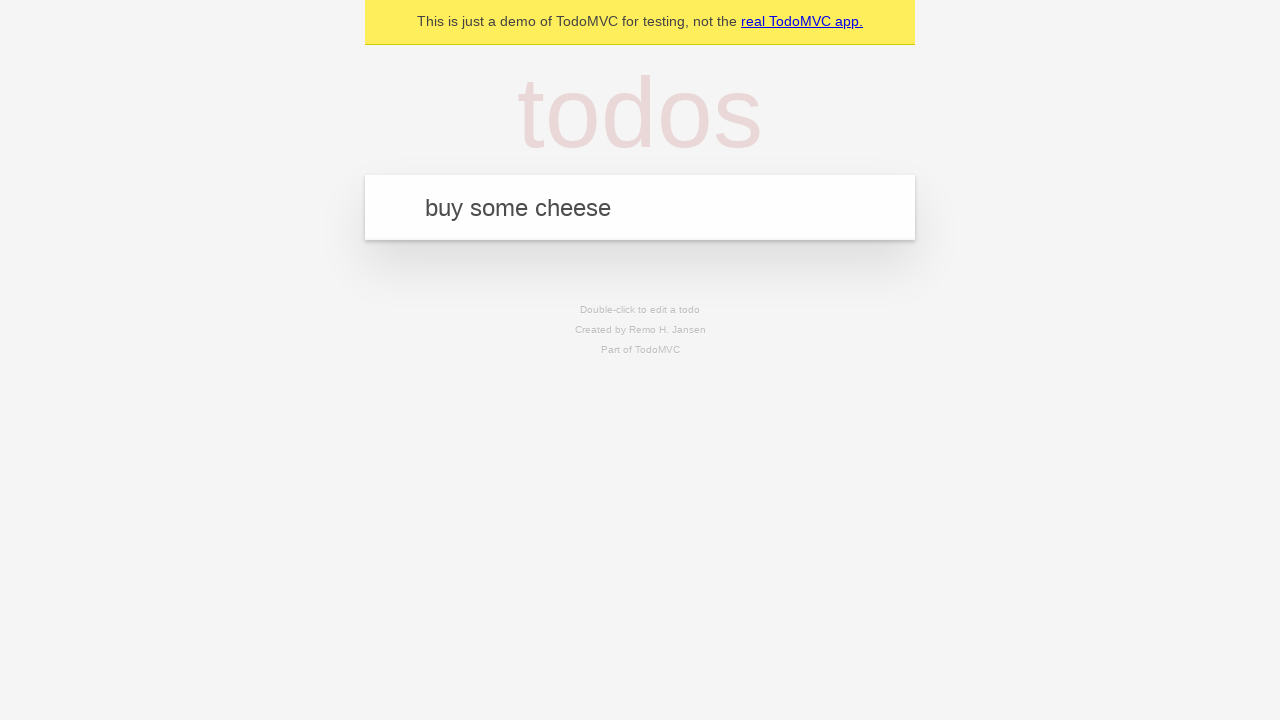

Pressed Enter to create first todo on internal:attr=[placeholder="What needs to be done?"i]
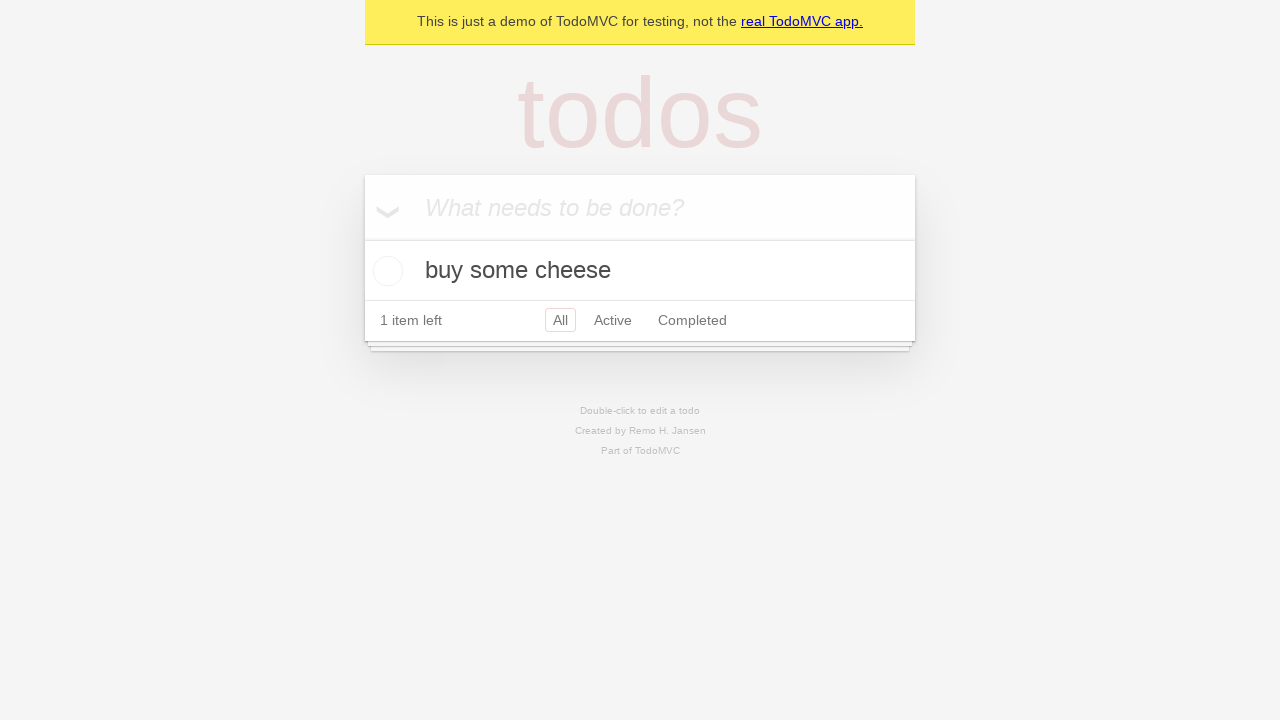

Filled second todo input with 'feed the cat' on internal:attr=[placeholder="What needs to be done?"i]
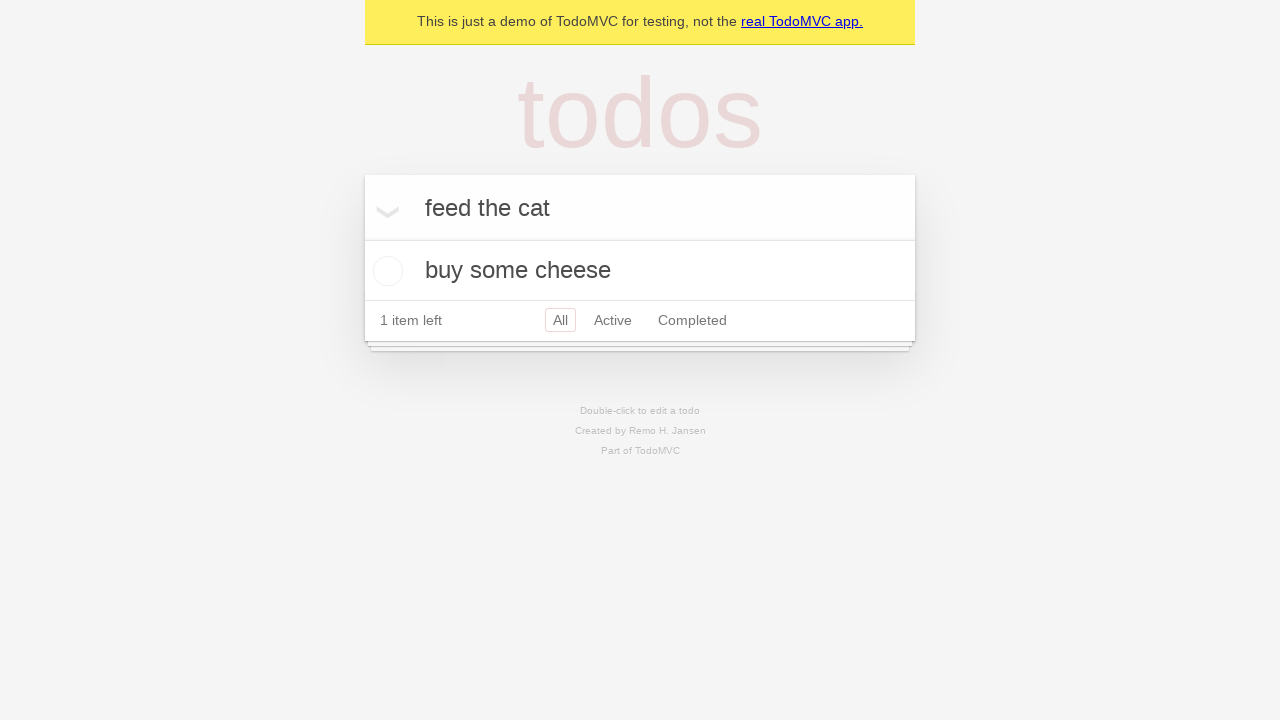

Pressed Enter to create second todo on internal:attr=[placeholder="What needs to be done?"i]
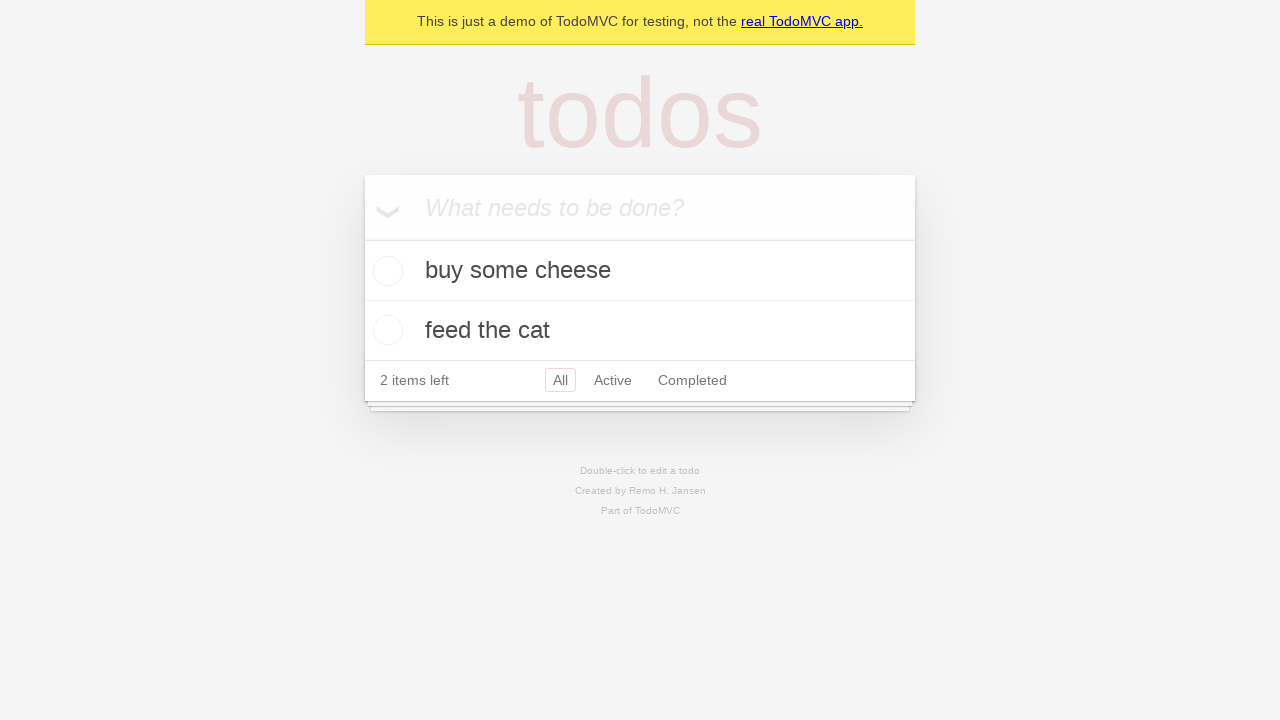

Filled third todo input with 'book a doctors appointment' on internal:attr=[placeholder="What needs to be done?"i]
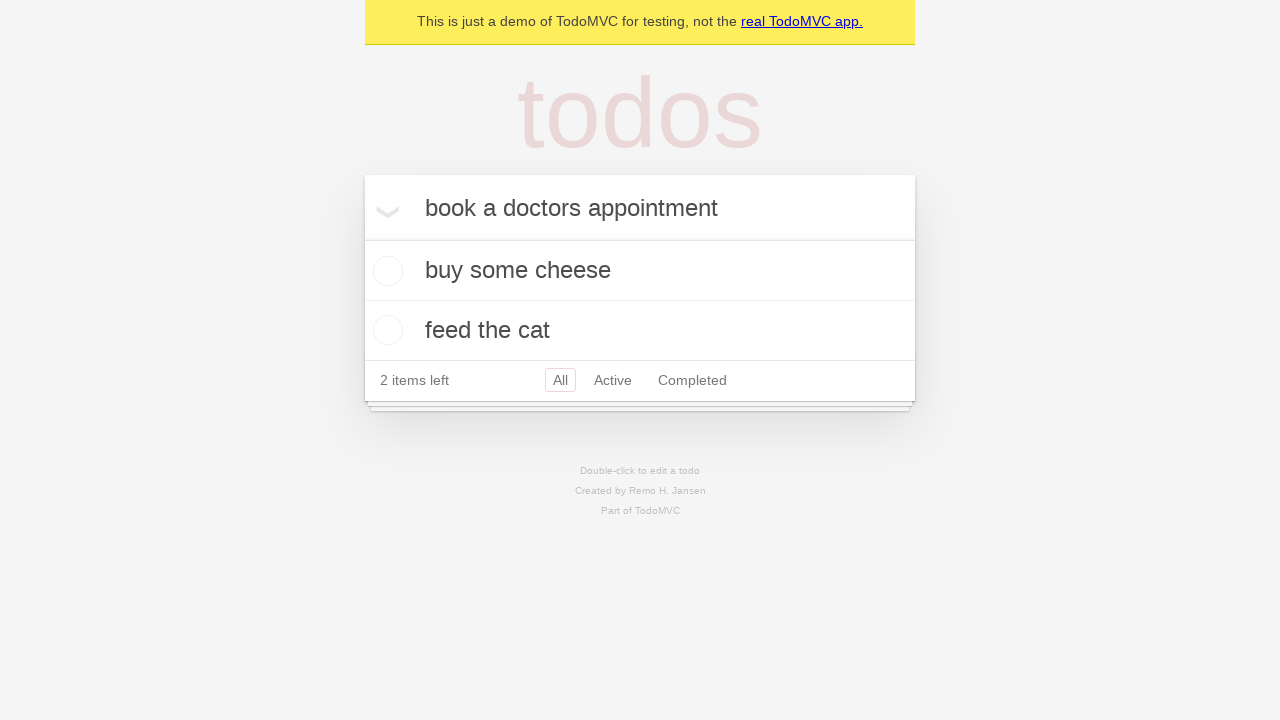

Pressed Enter to create third todo on internal:attr=[placeholder="What needs to be done?"i]
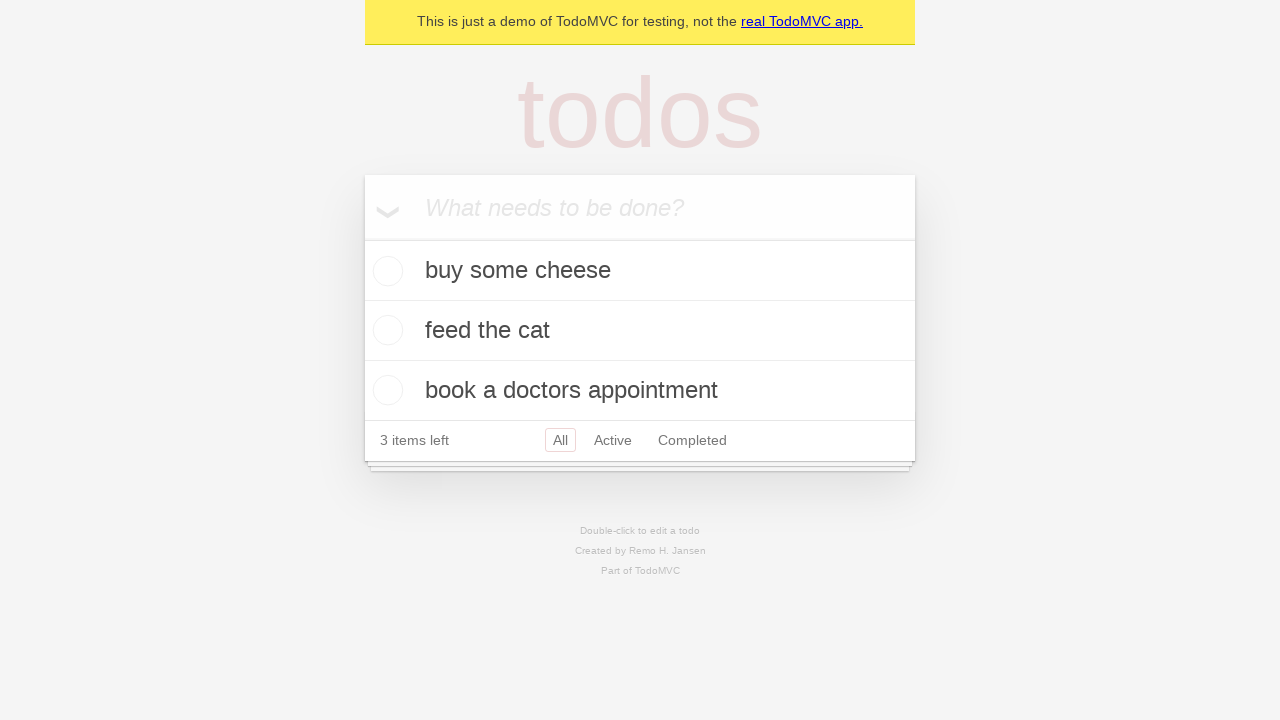

Waited for all three todos to be created
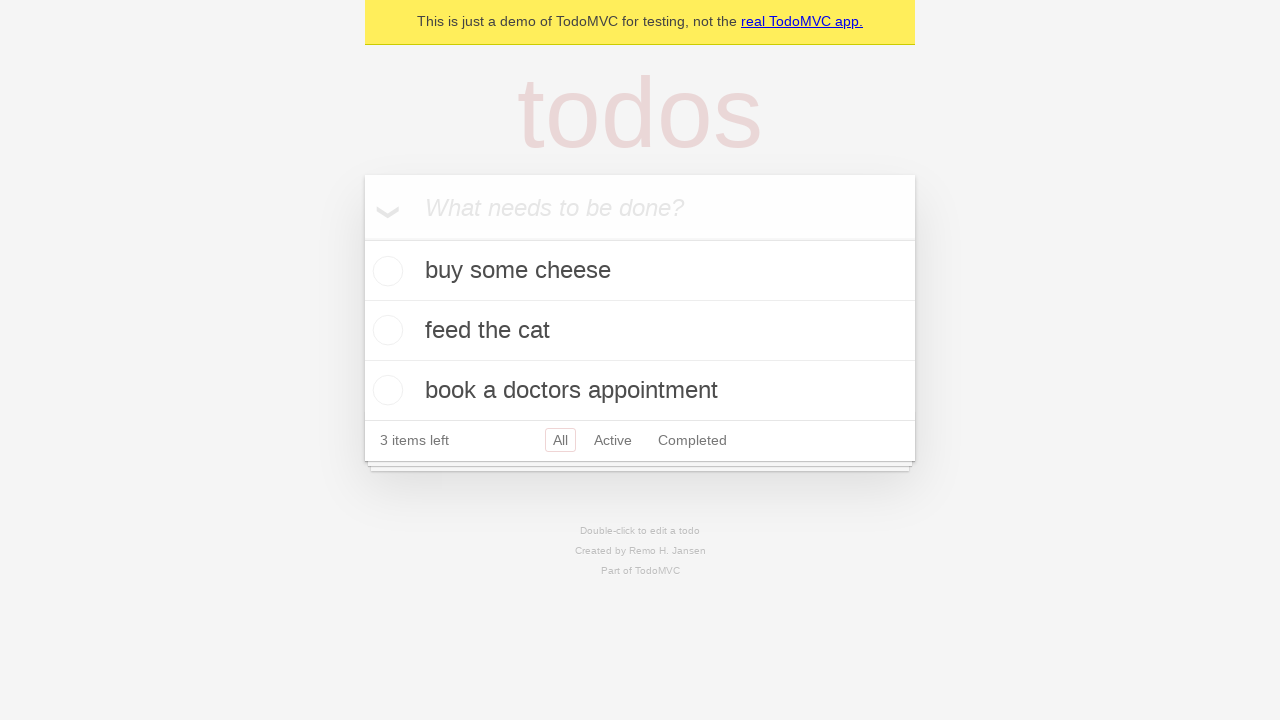

Located the toggle all checkbox
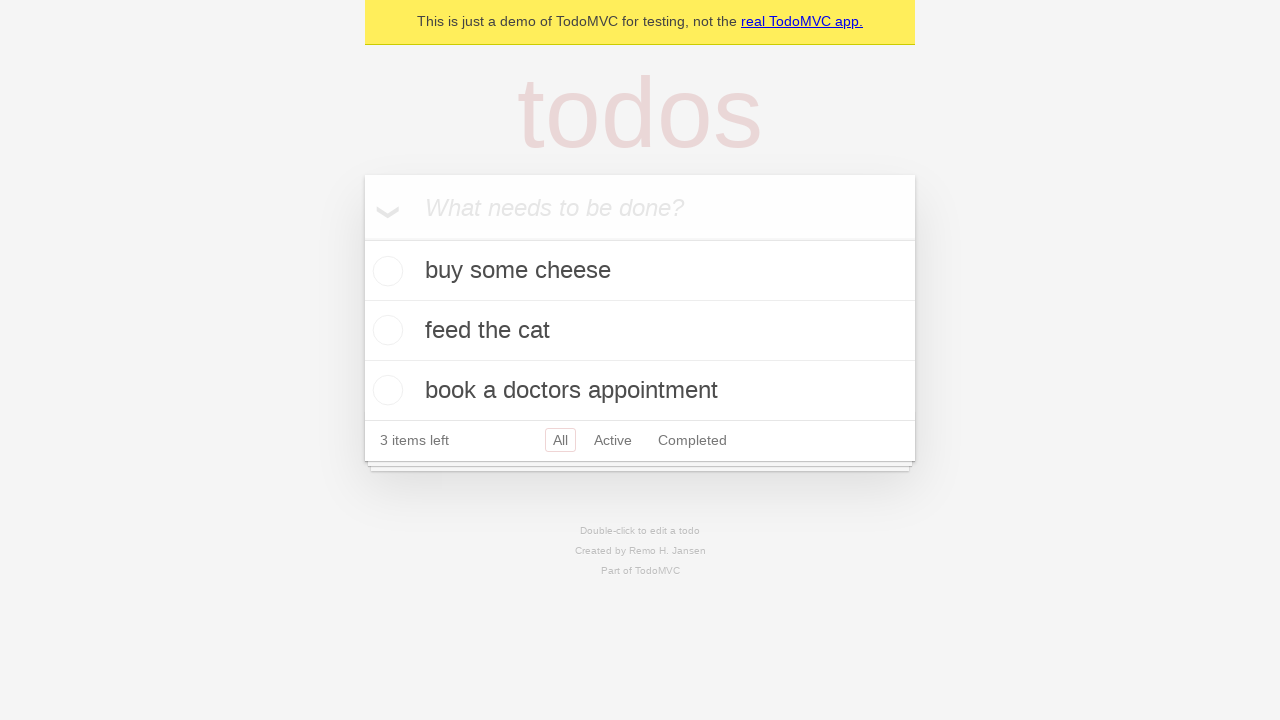

Checked the toggle all checkbox to mark all items as complete at (362, 238) on internal:label="Mark all as complete"i
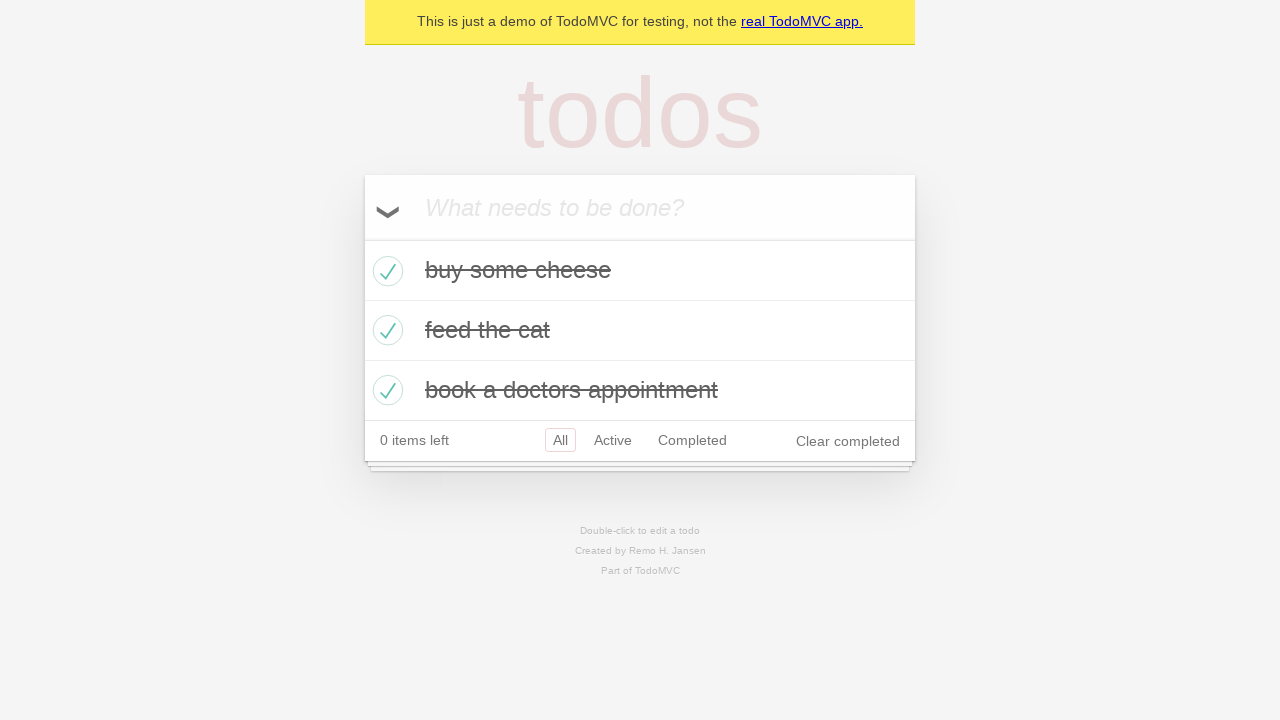

Unchecked the toggle all checkbox to clear complete state of all items at (362, 238) on internal:label="Mark all as complete"i
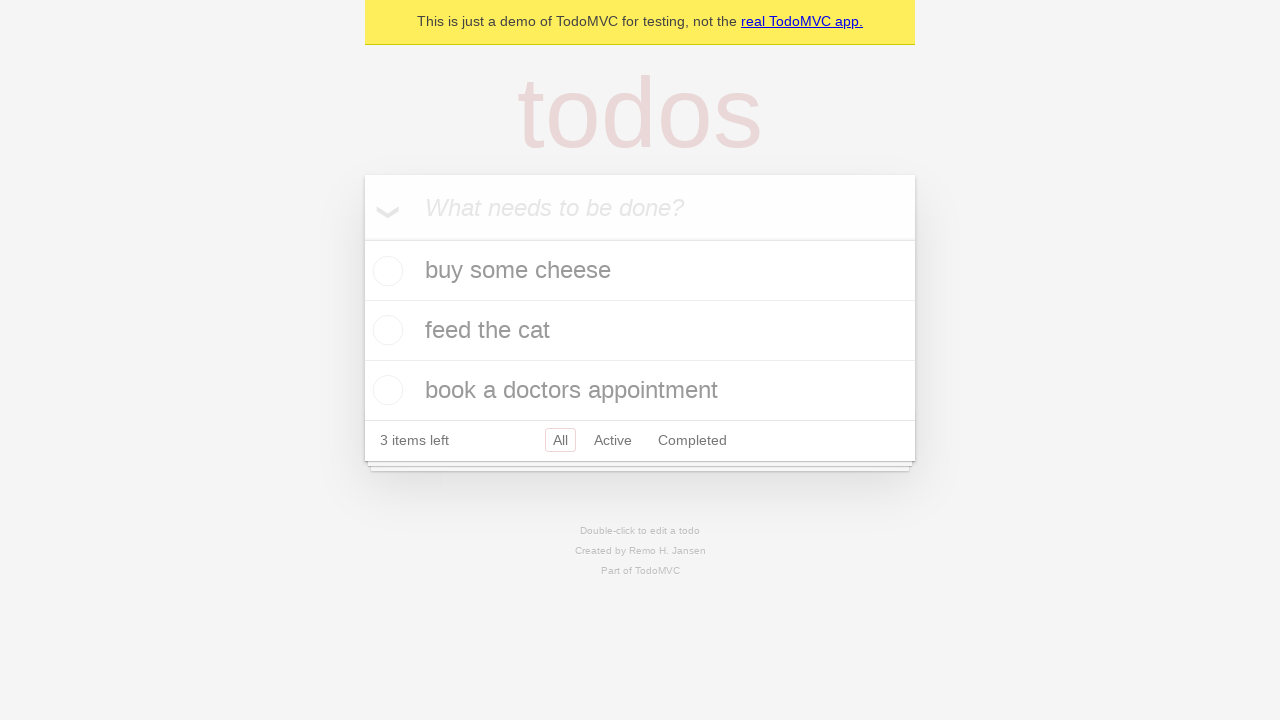

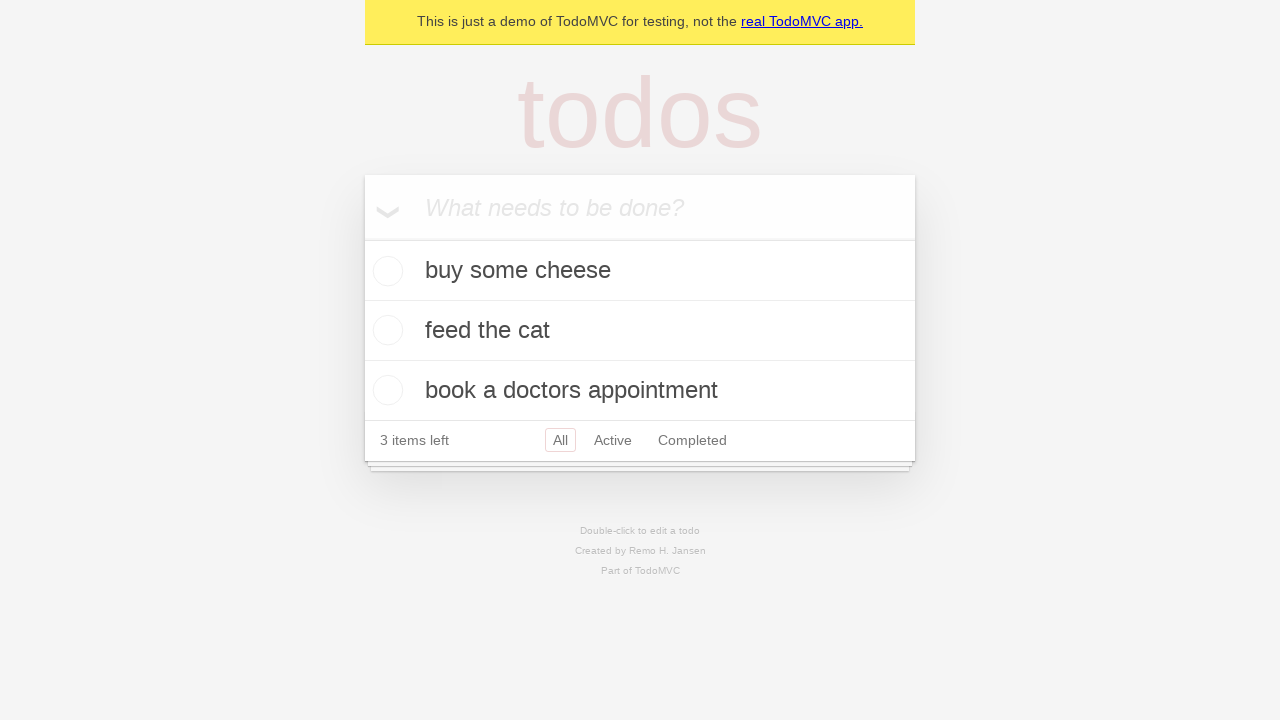